Tests keyboard and mouse input functionality by filling a name field and clicking a button on a form testing site

Starting URL: https://formy-project.herokuapp.com/keypress

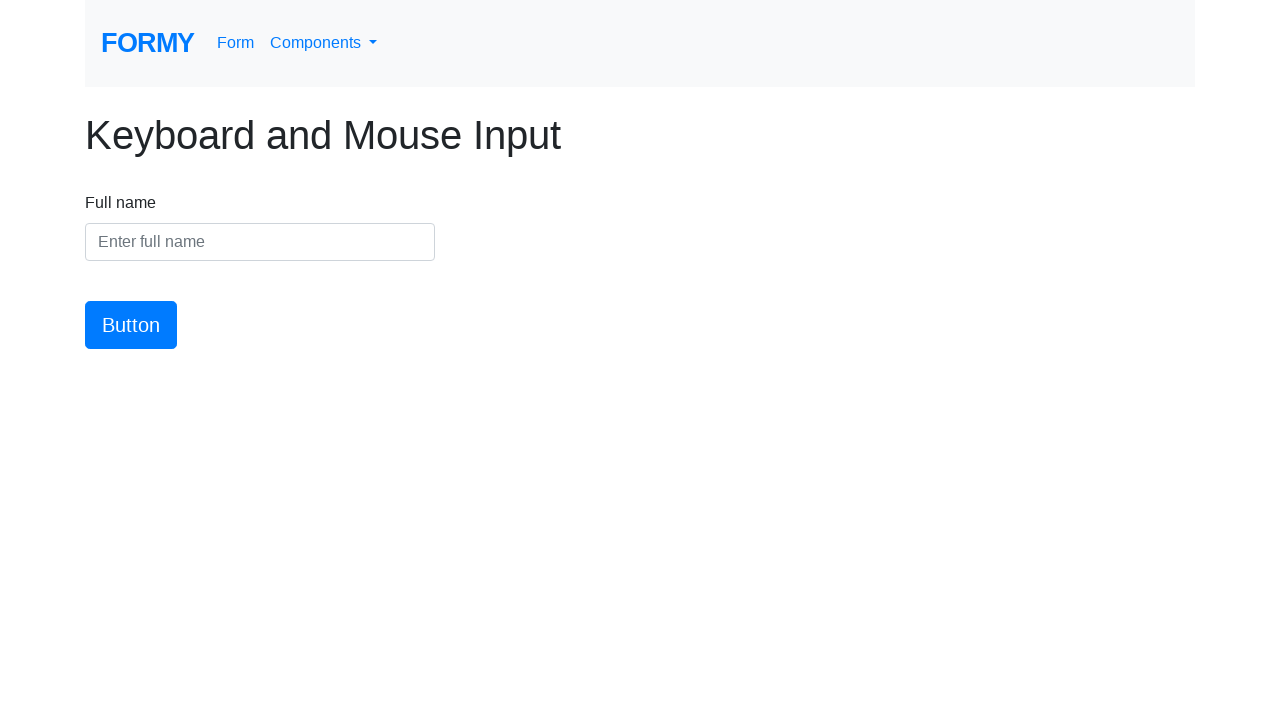

Clicked on the name field at (260, 242) on #name
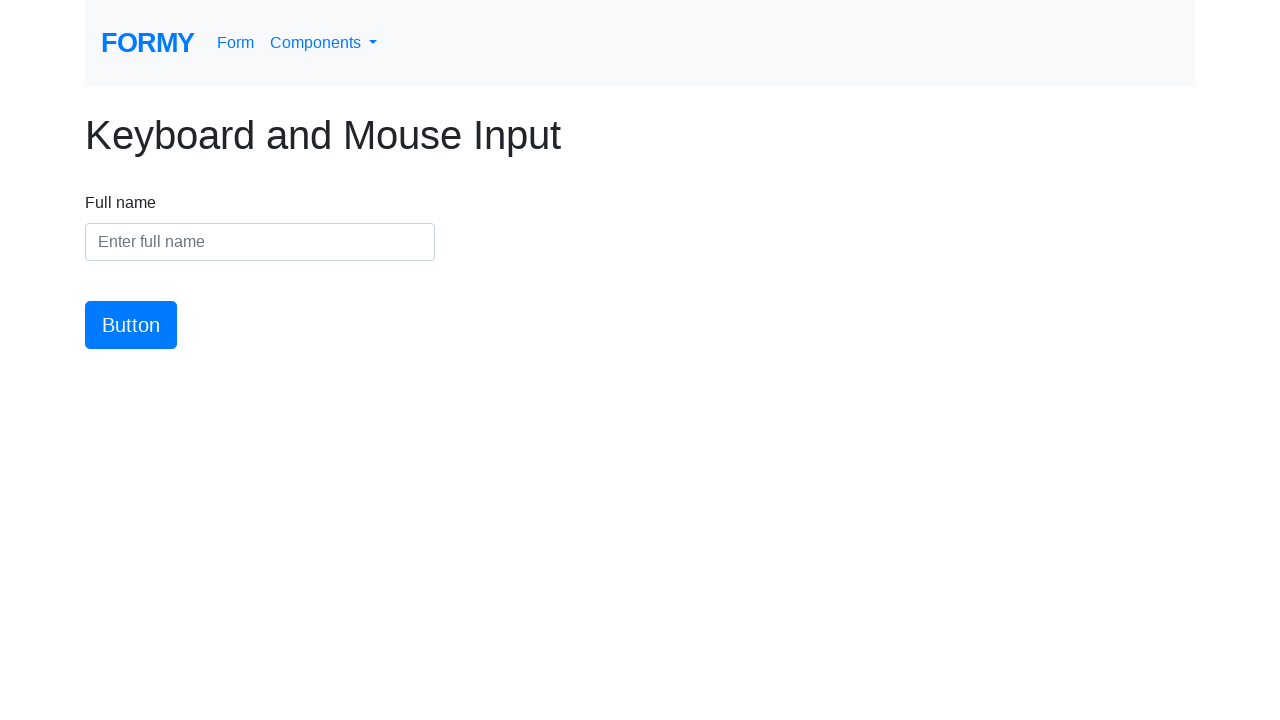

Filled name field with 'eduardito' on #name
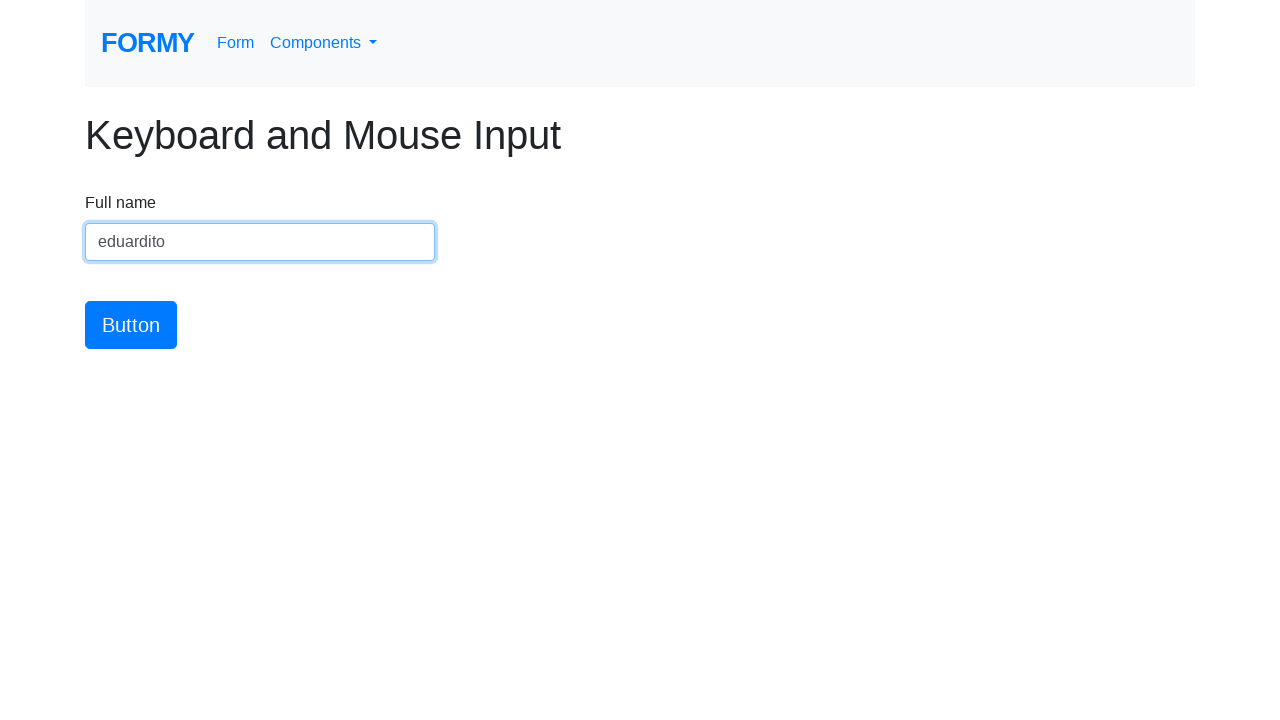

Clicked the submit button at (131, 325) on #button
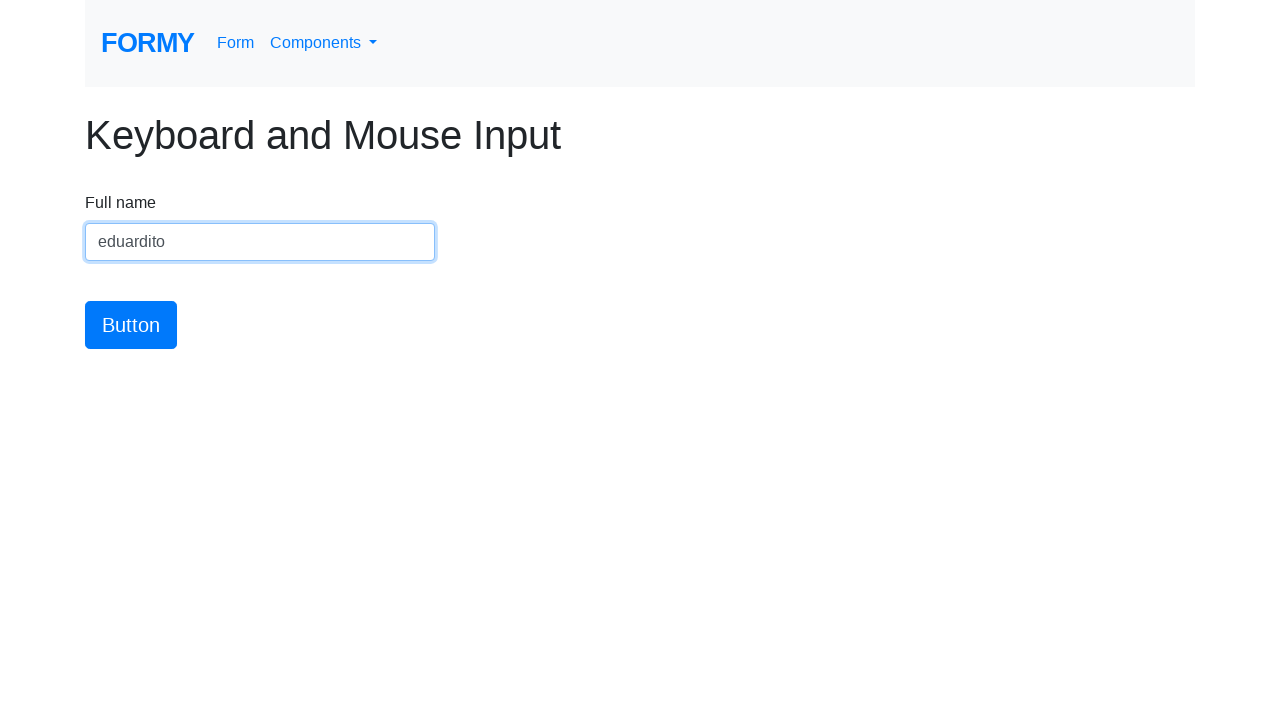

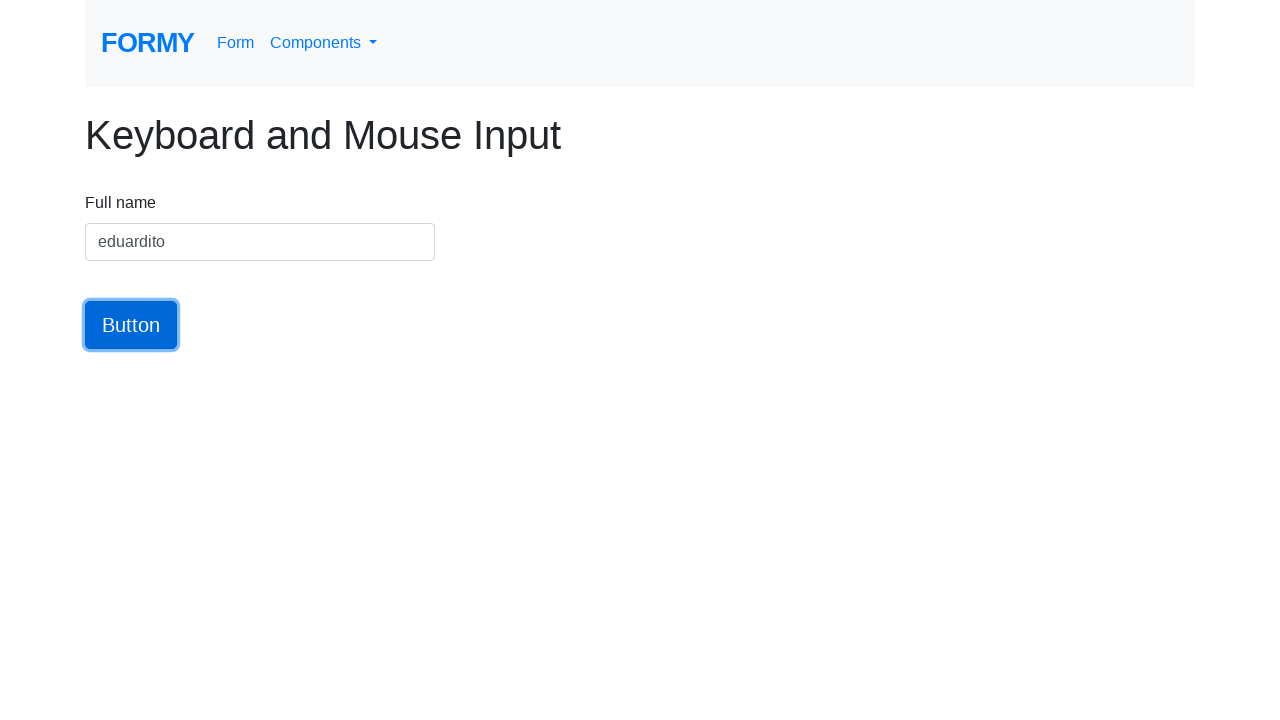